Tests tooltip functionality by hovering over a button and verifying the tooltip text appears

Starting URL: https://demoqa.com/tool-tips

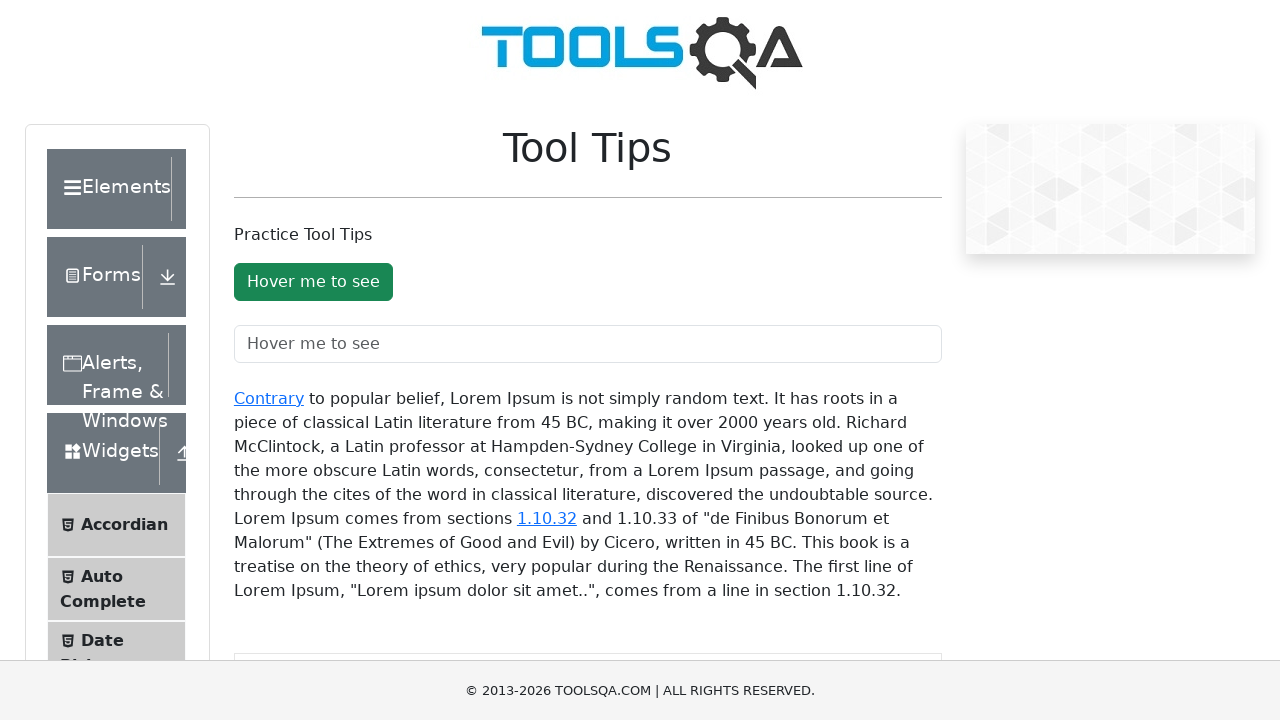

Hovered over tooltip button to trigger tooltip display at (313, 282) on #toolTipButton
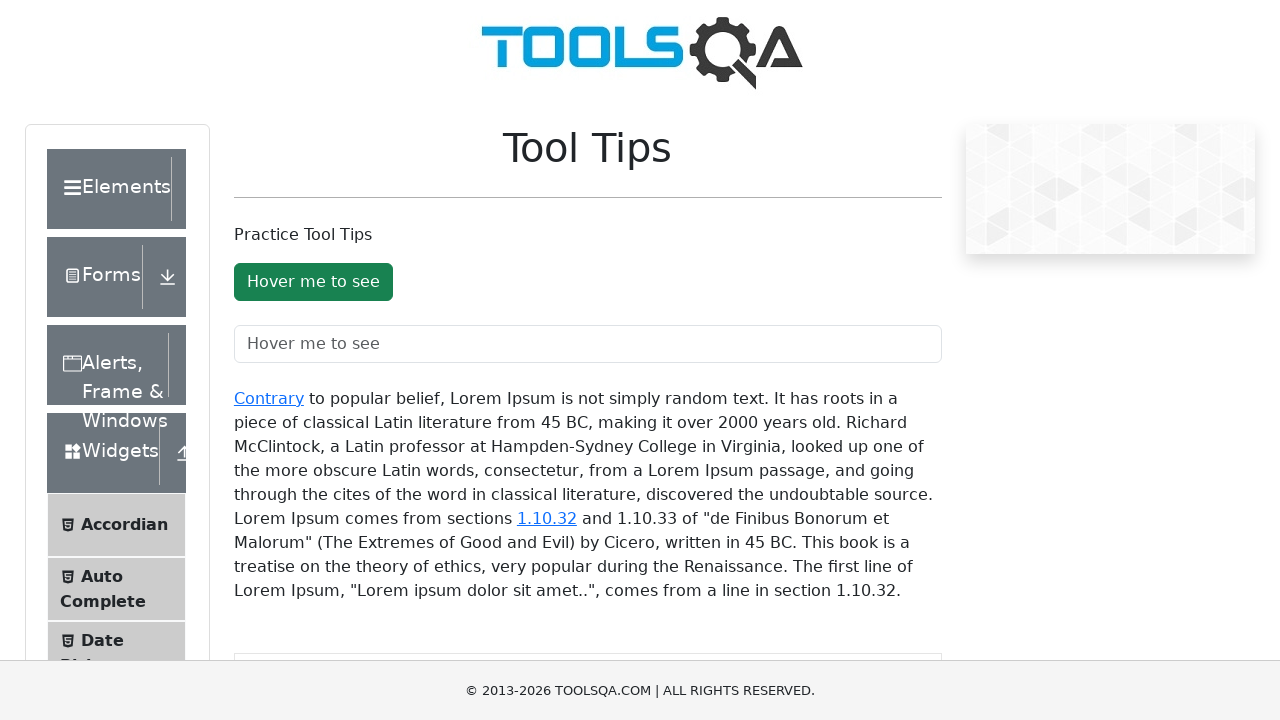

Tooltip appeared and became visible
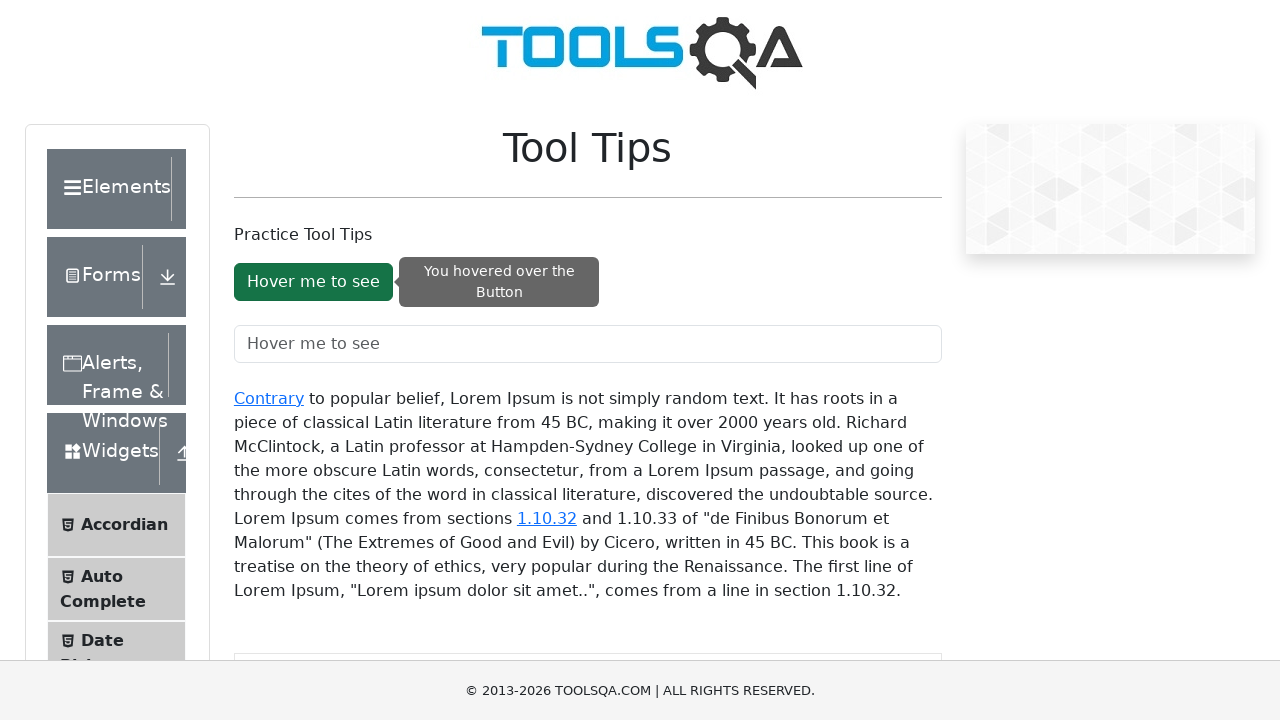

Retrieved tooltip text: 'You hovered over the Button'
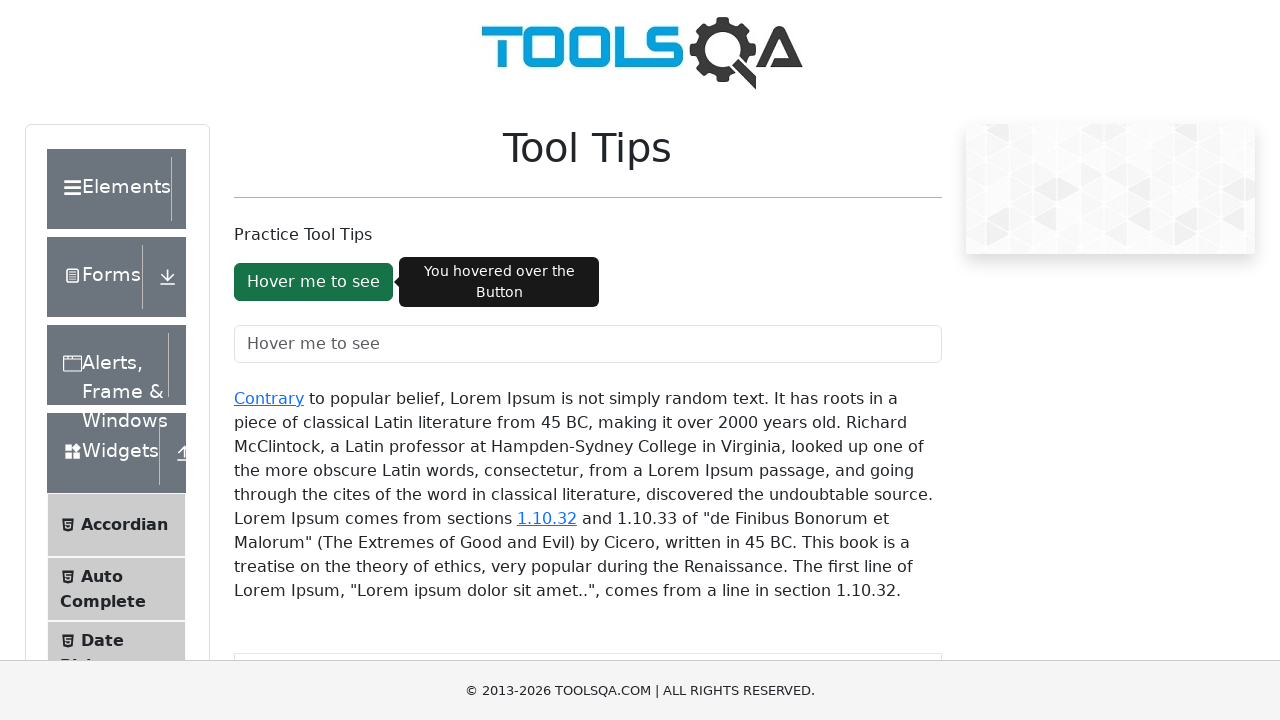

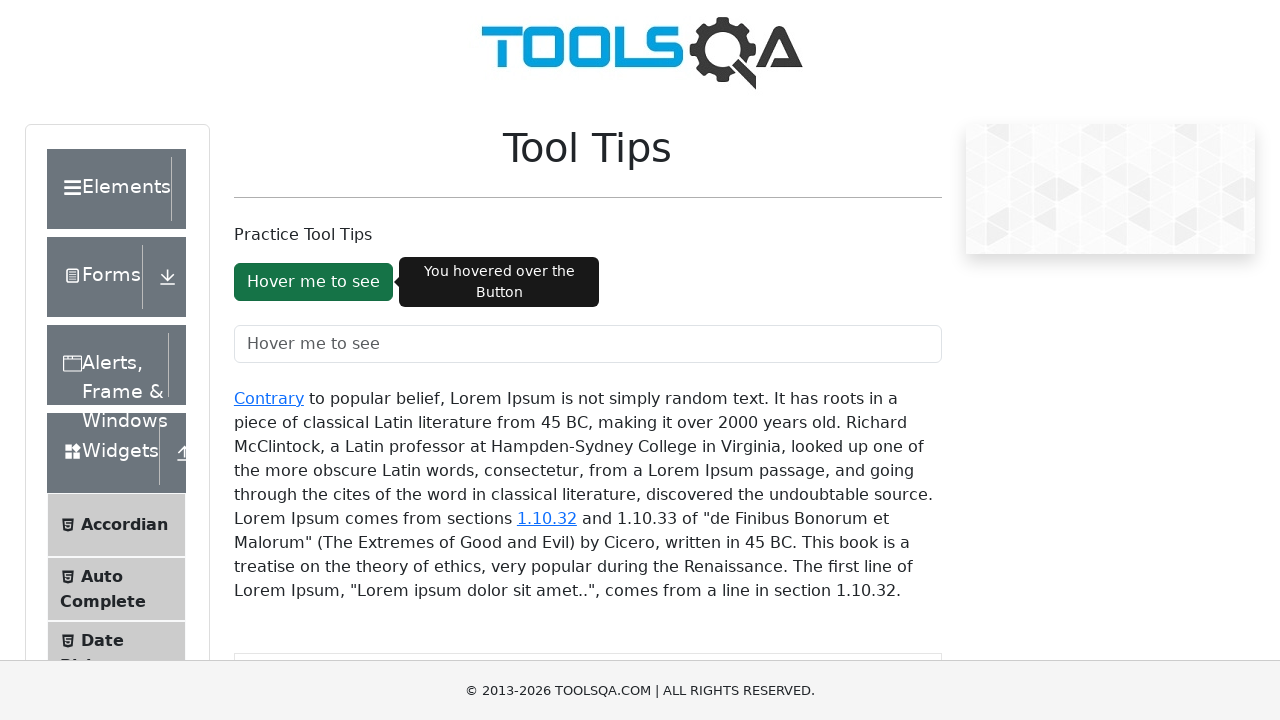